Tests form checkbox interaction by checking if a checkbox is enabled and clicking it if it is

Starting URL: https://play1.automationcamp.ir/forms.html

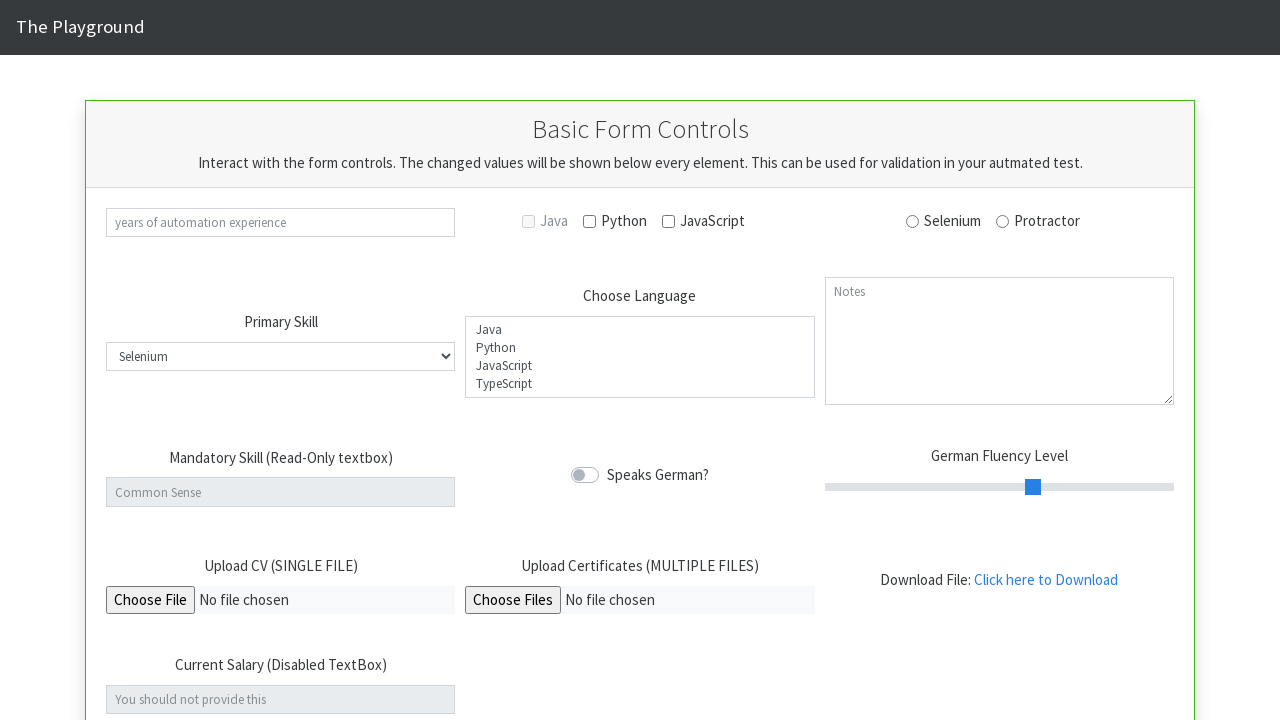

Located Python checkbox element
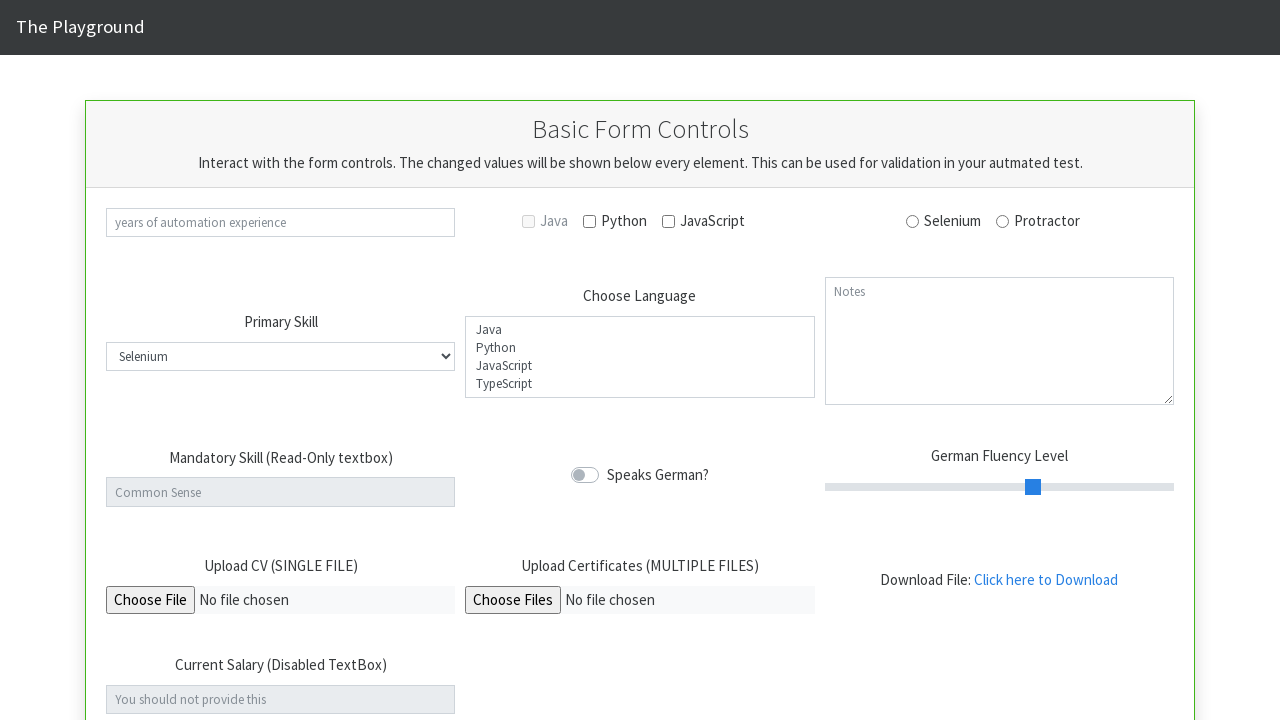

Verified Python checkbox is enabled
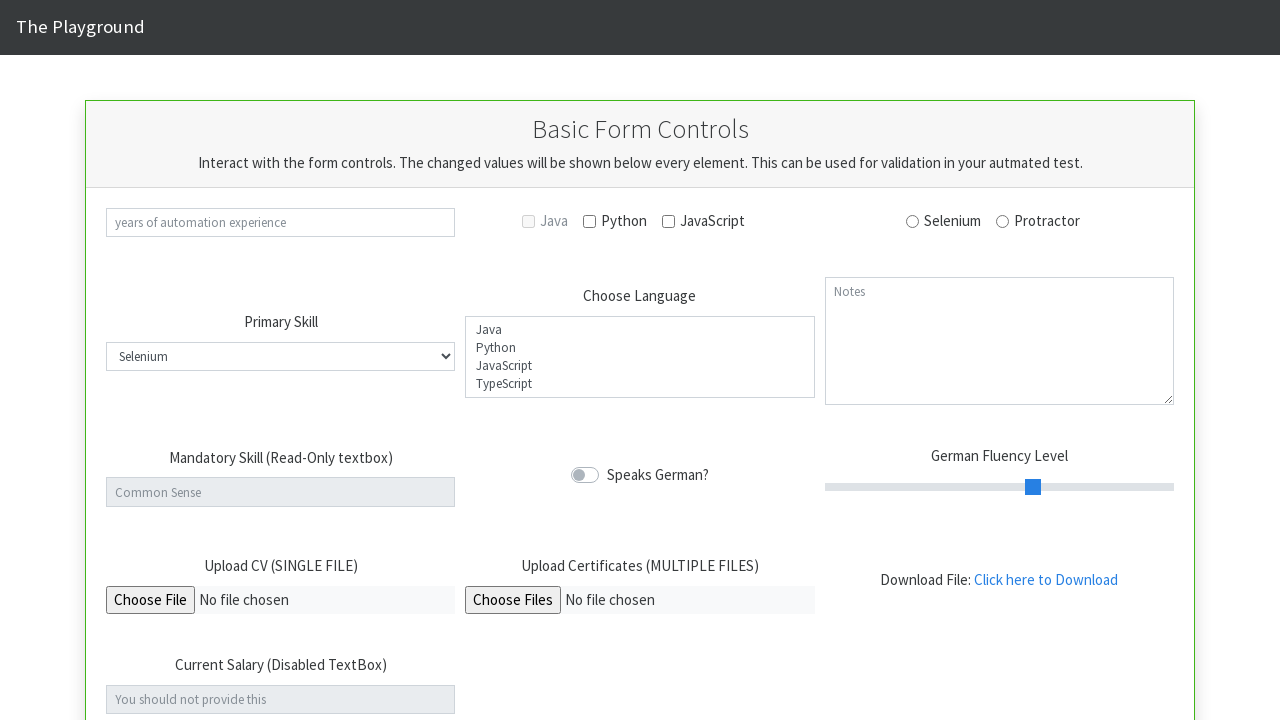

Clicked Python checkbox at (590, 221) on #check_python
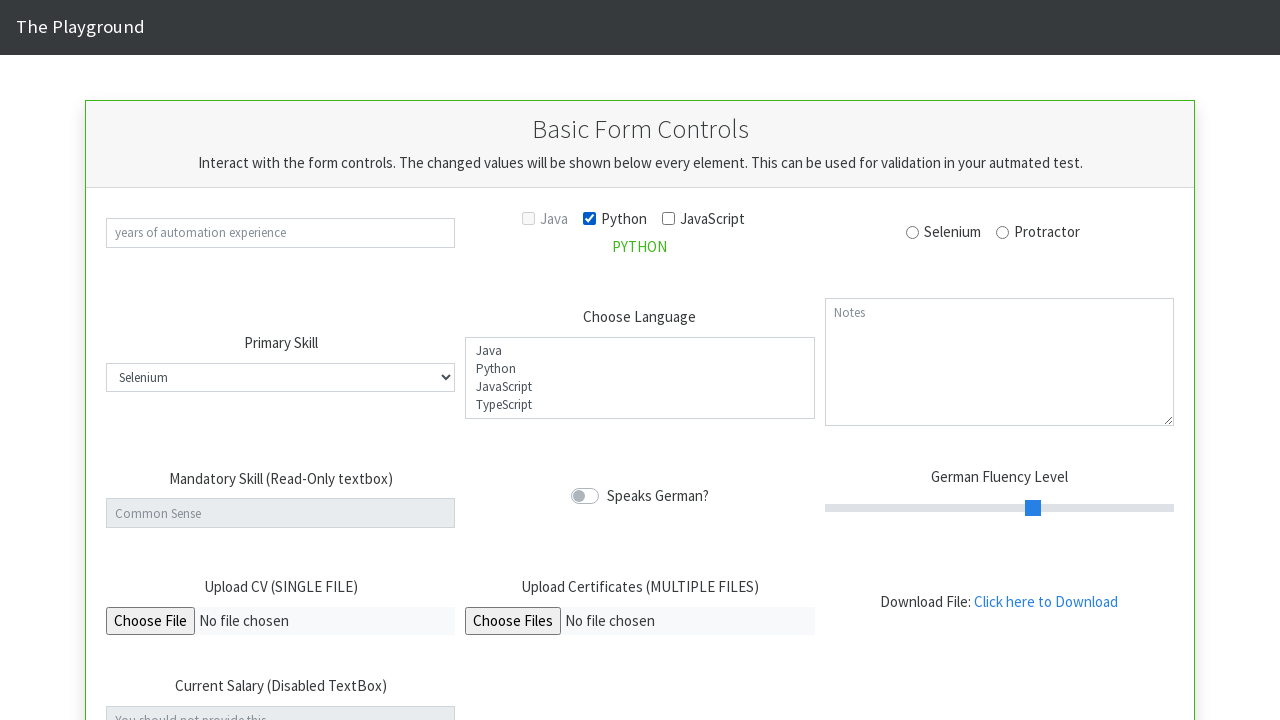

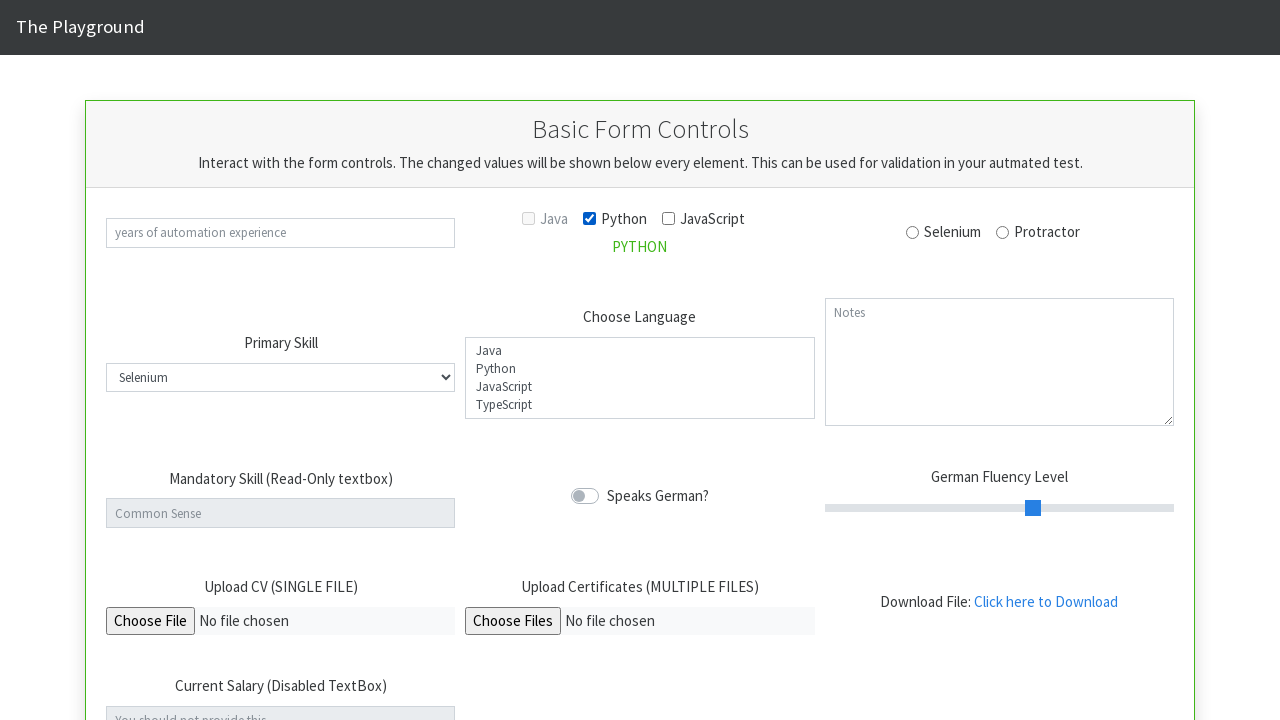